Tests pagination table interaction by navigating through all pages of a paginated table and selecting checkboxes for each row on every page.

Starting URL: https://testautomationpractice.blogspot.com/

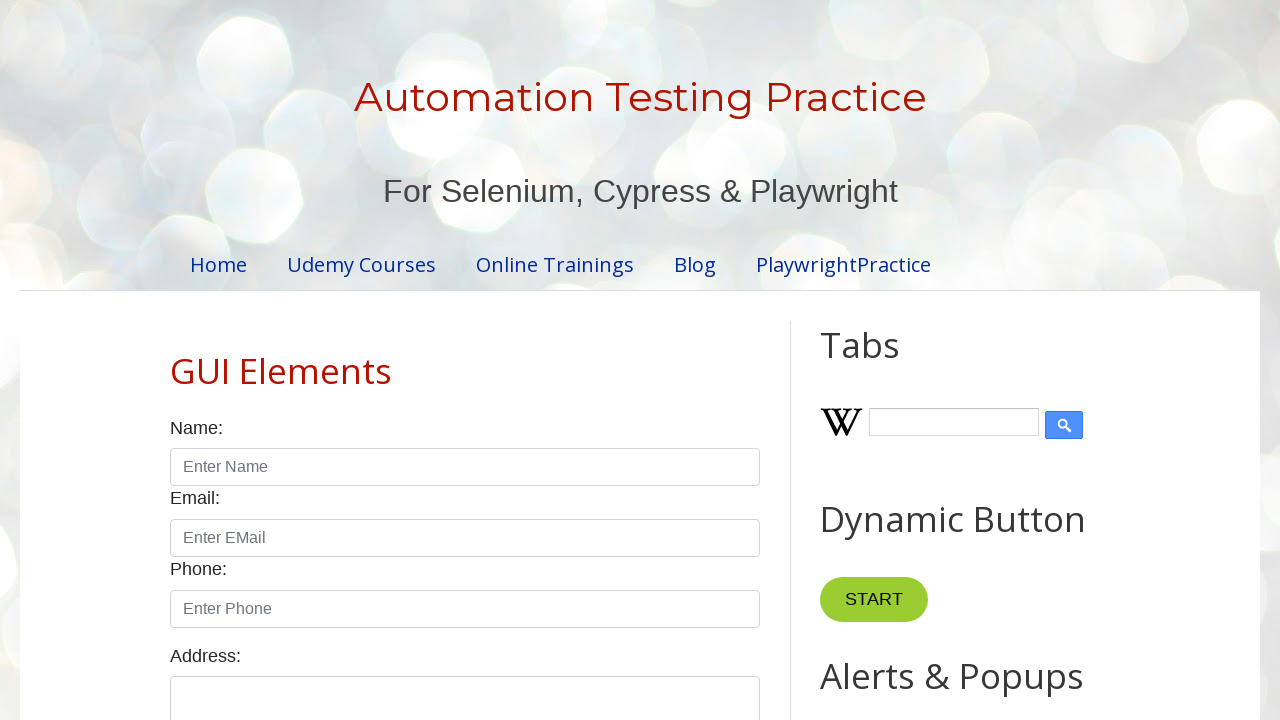

Waited for pagination element to load
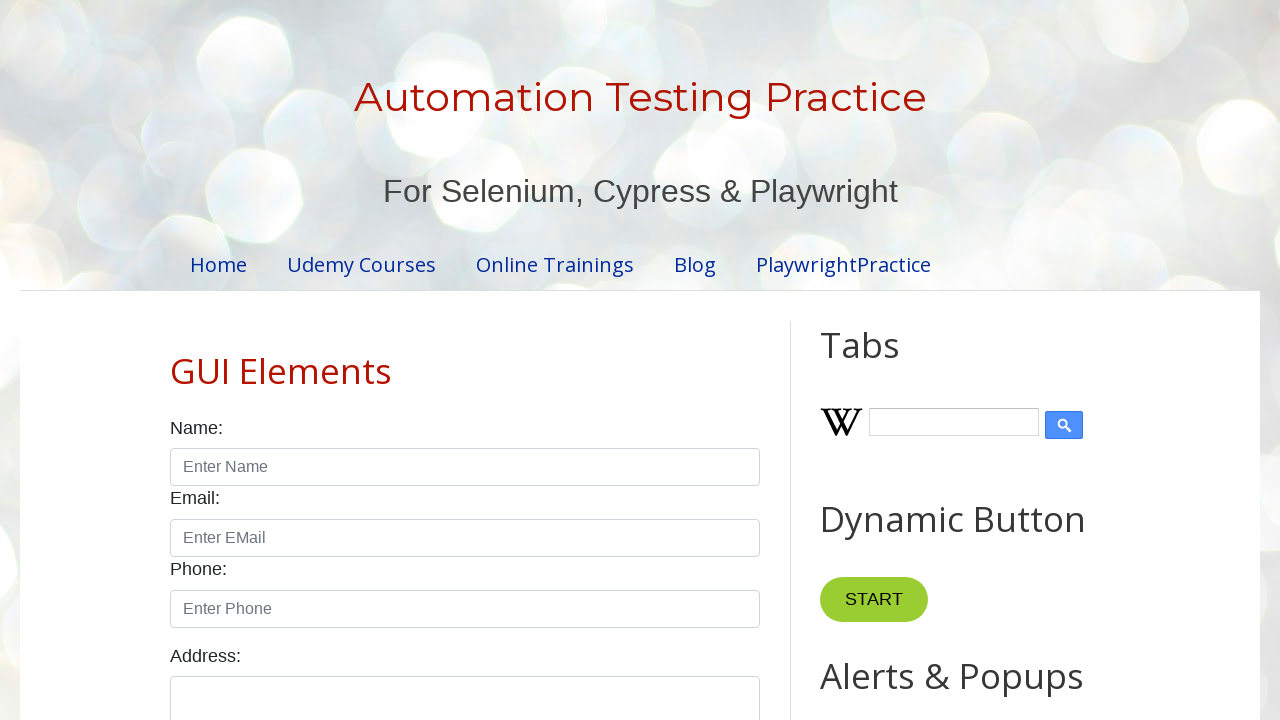

Waited for product table to load
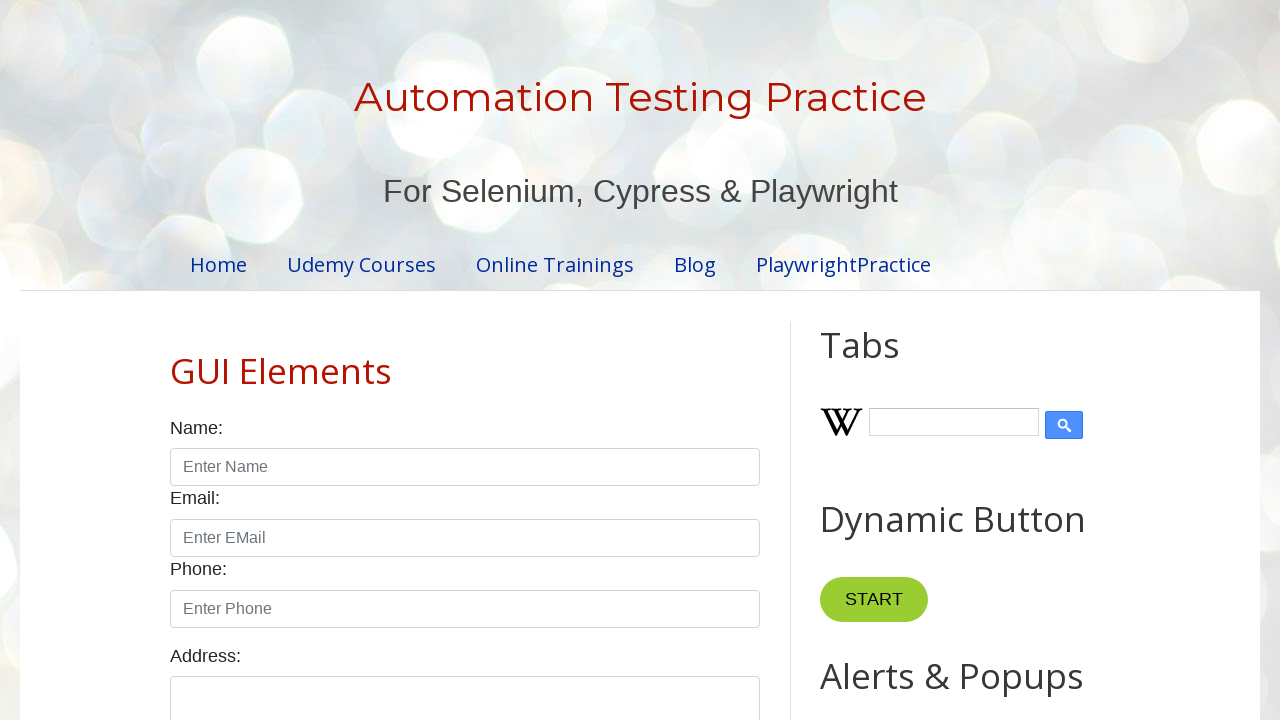

Retrieved total number of pages: 4
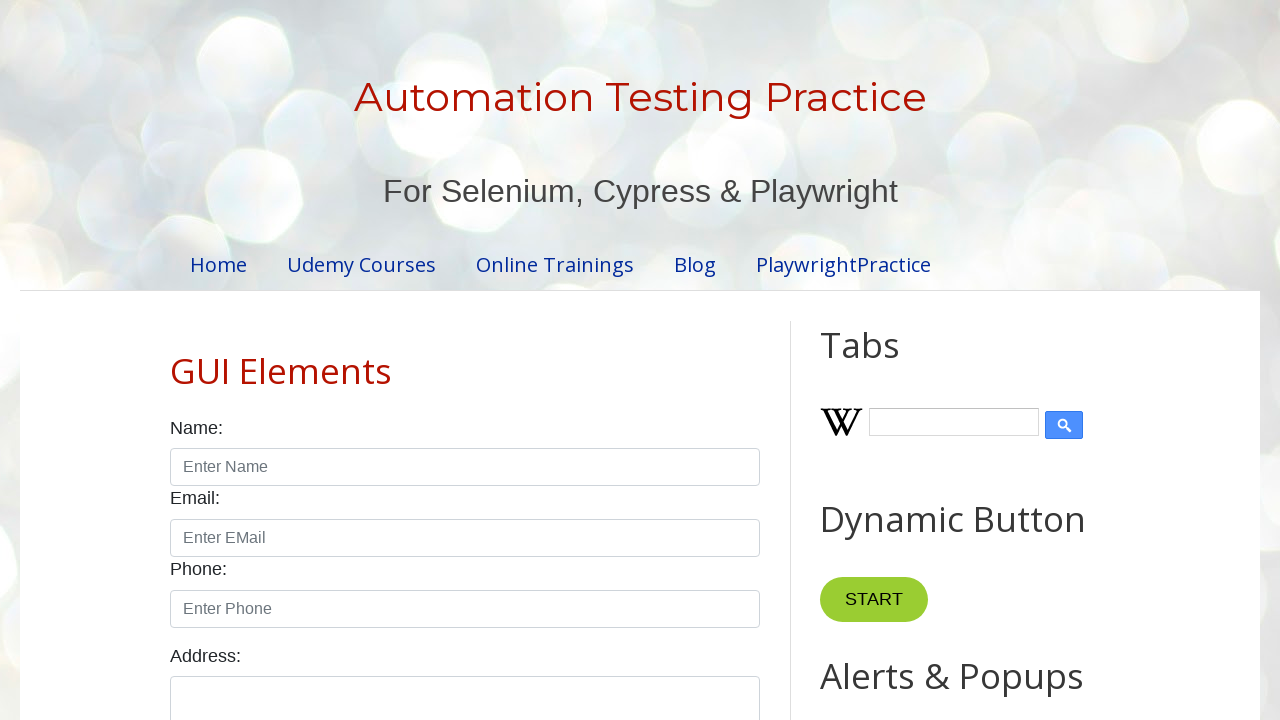

Retrieved total number of rows: 5
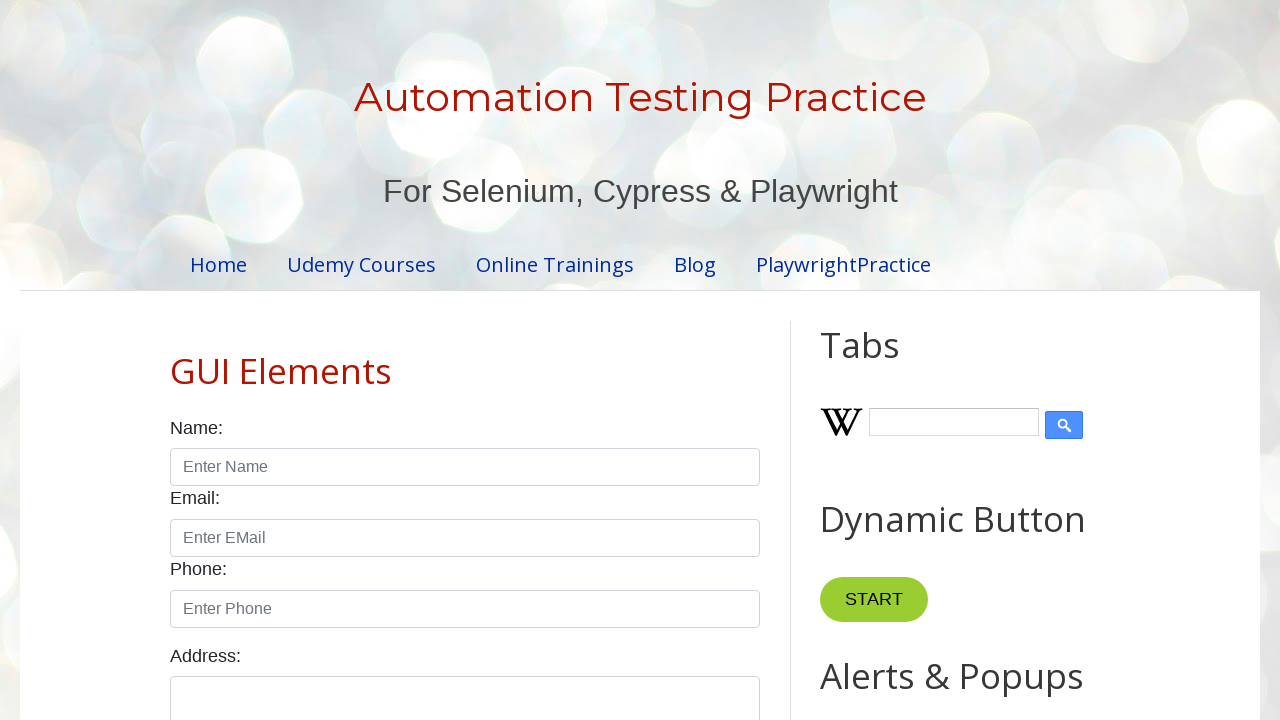

Selected checkbox for row 1 on page 1 at (651, 361) on //table[@id='productTable']//tr[1]/td[4]/input
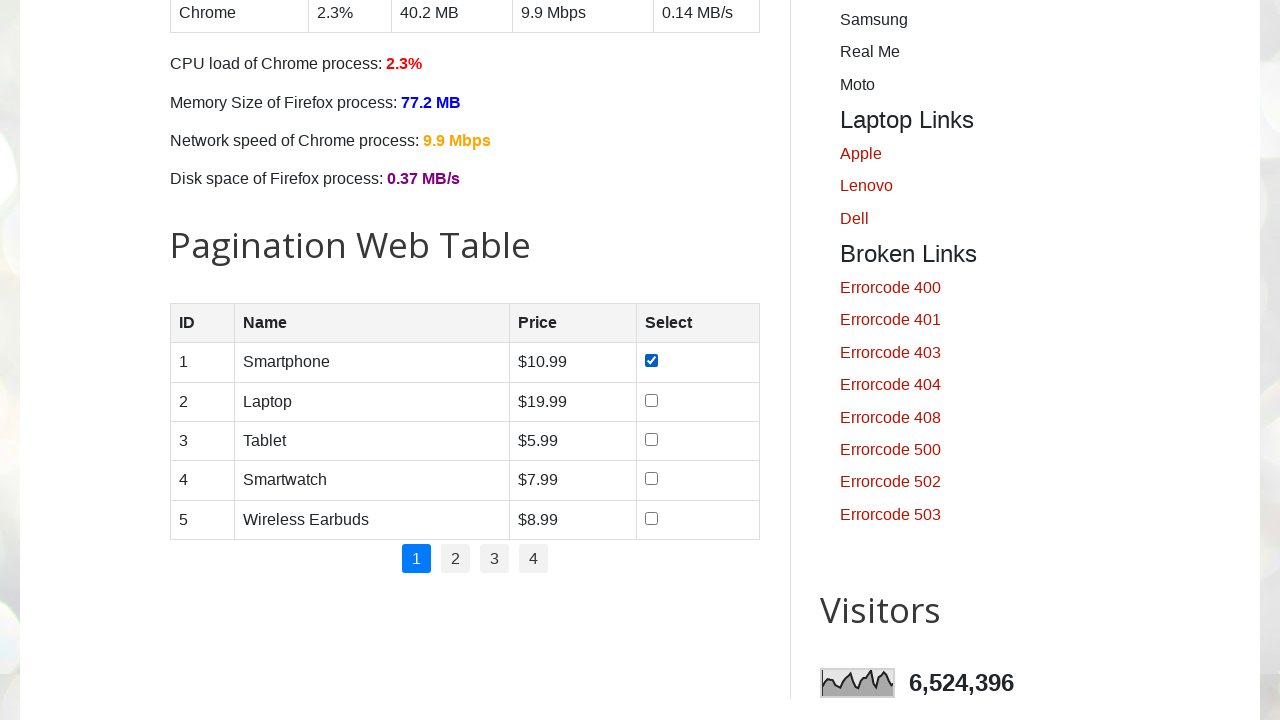

Selected checkbox for row 2 on page 1 at (651, 400) on //table[@id='productTable']//tr[2]/td[4]/input
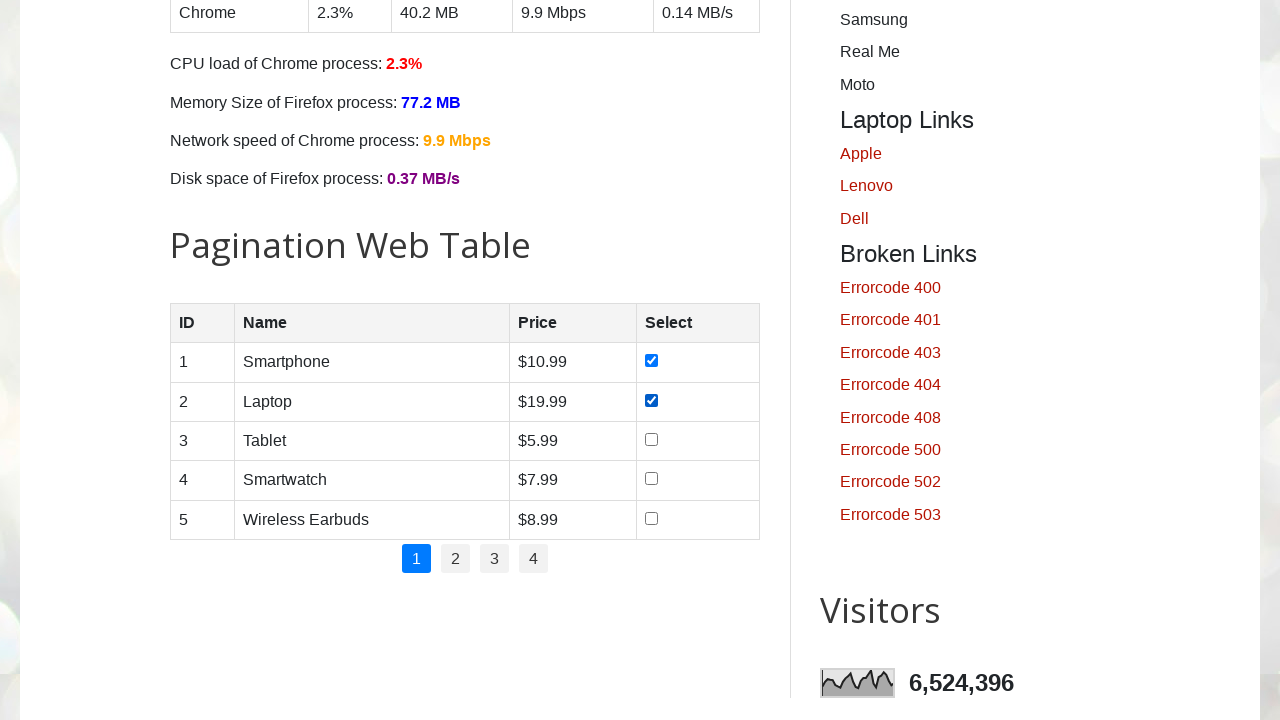

Selected checkbox for row 3 on page 1 at (651, 439) on //table[@id='productTable']//tr[3]/td[4]/input
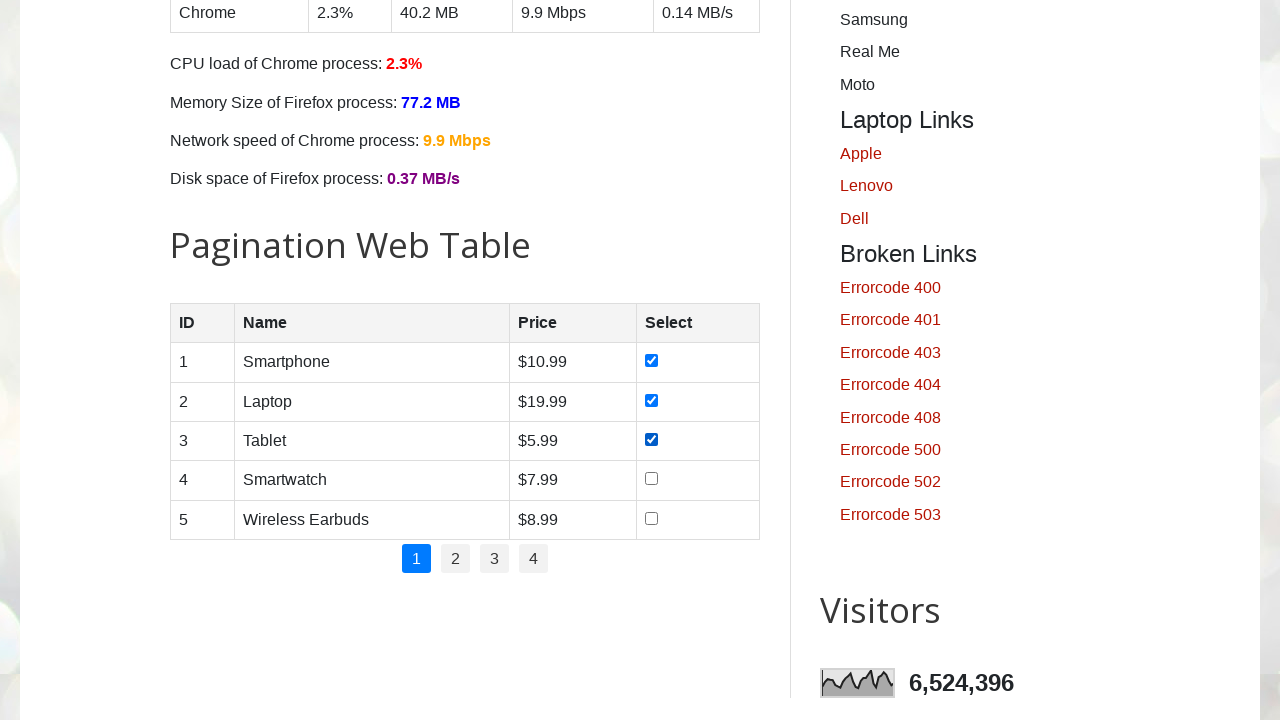

Selected checkbox for row 4 on page 1 at (651, 479) on //table[@id='productTable']//tr[4]/td[4]/input
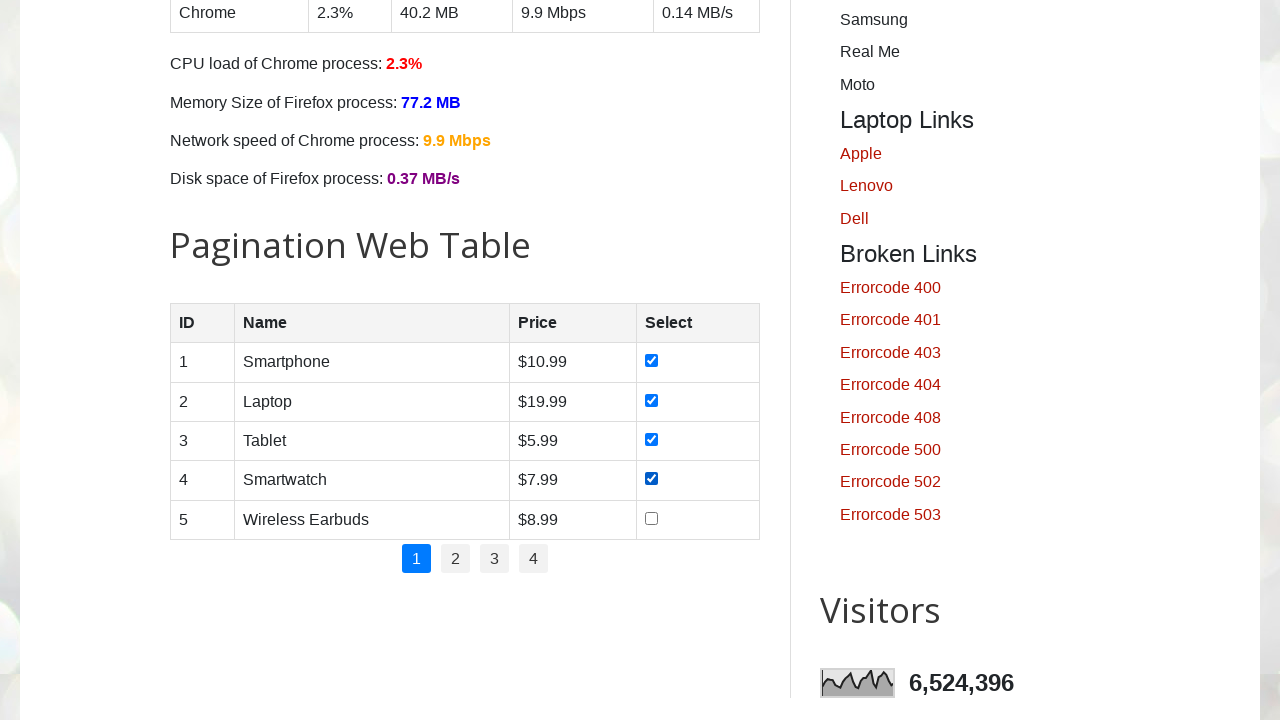

Selected checkbox for row 5 on page 1 at (651, 518) on //table[@id='productTable']//tr[5]/td[4]/input
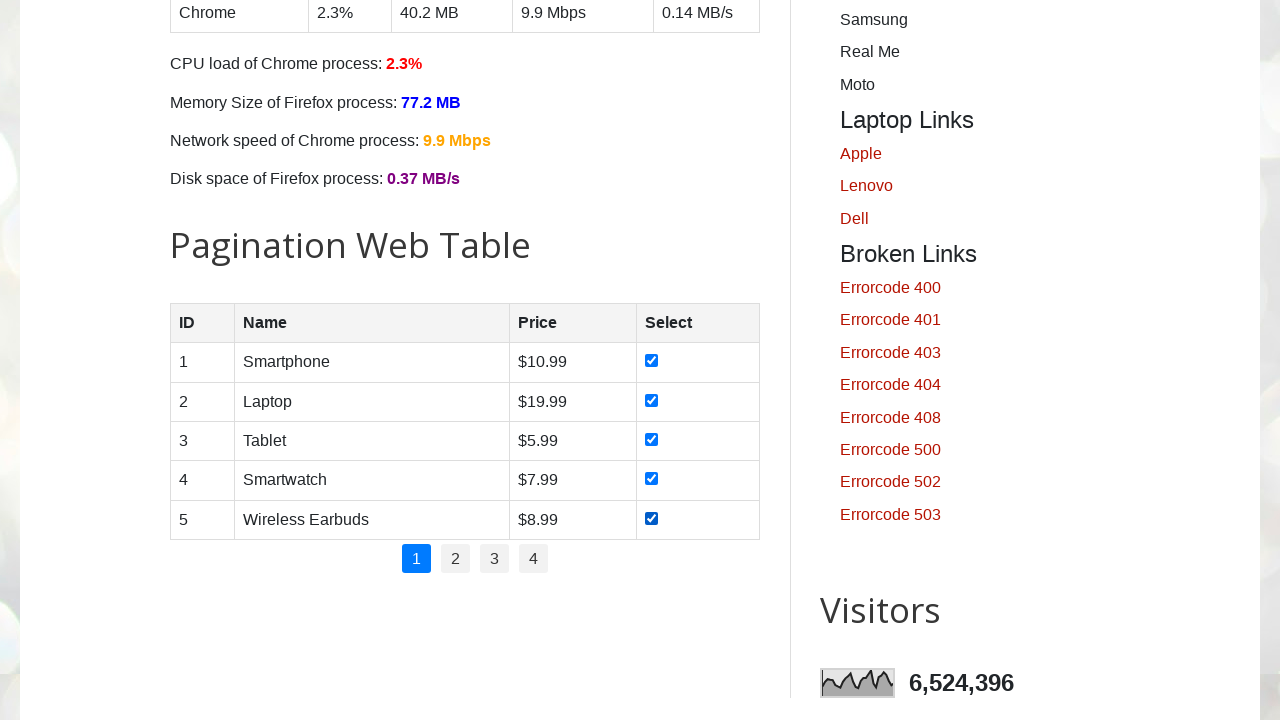

Clicked on page 2 in pagination at (456, 559) on //ul[@id='pagination']//li[2]
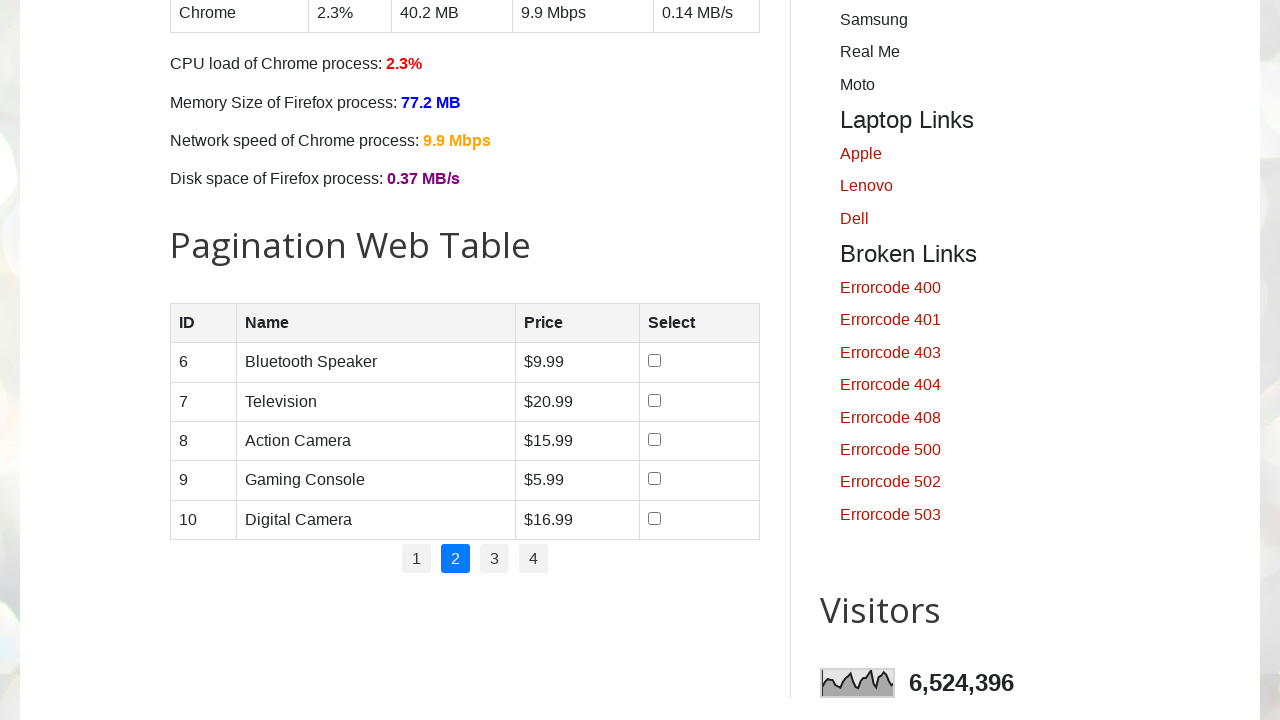

Waited for table to update on page 2
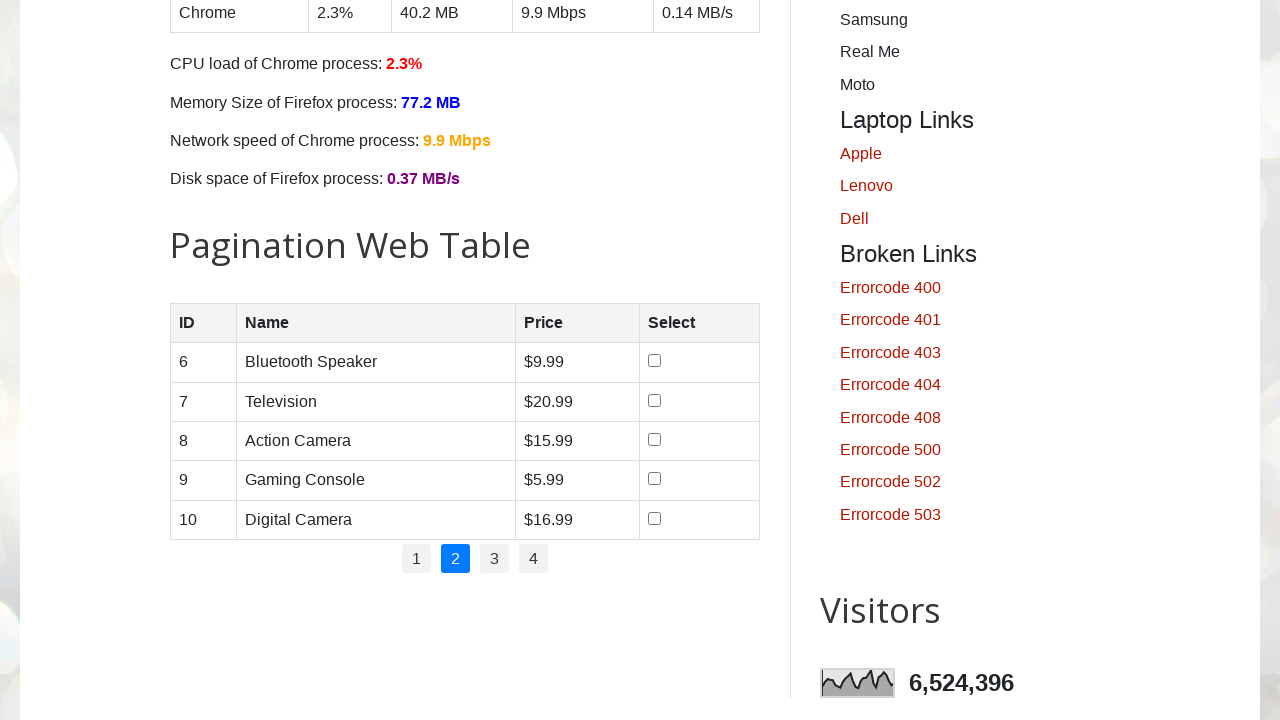

Selected checkbox for row 1 on page 2 at (654, 361) on //table[@id='productTable']//tr[1]/td[4]/input
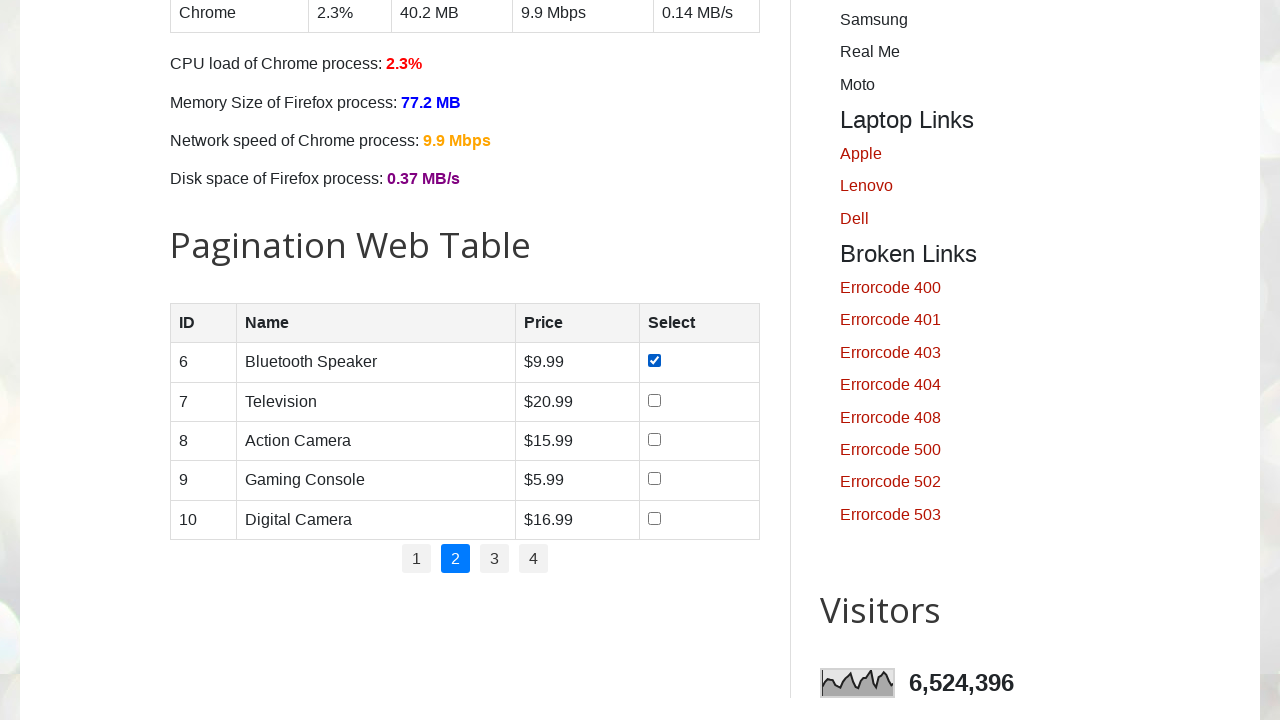

Selected checkbox for row 2 on page 2 at (654, 400) on //table[@id='productTable']//tr[2]/td[4]/input
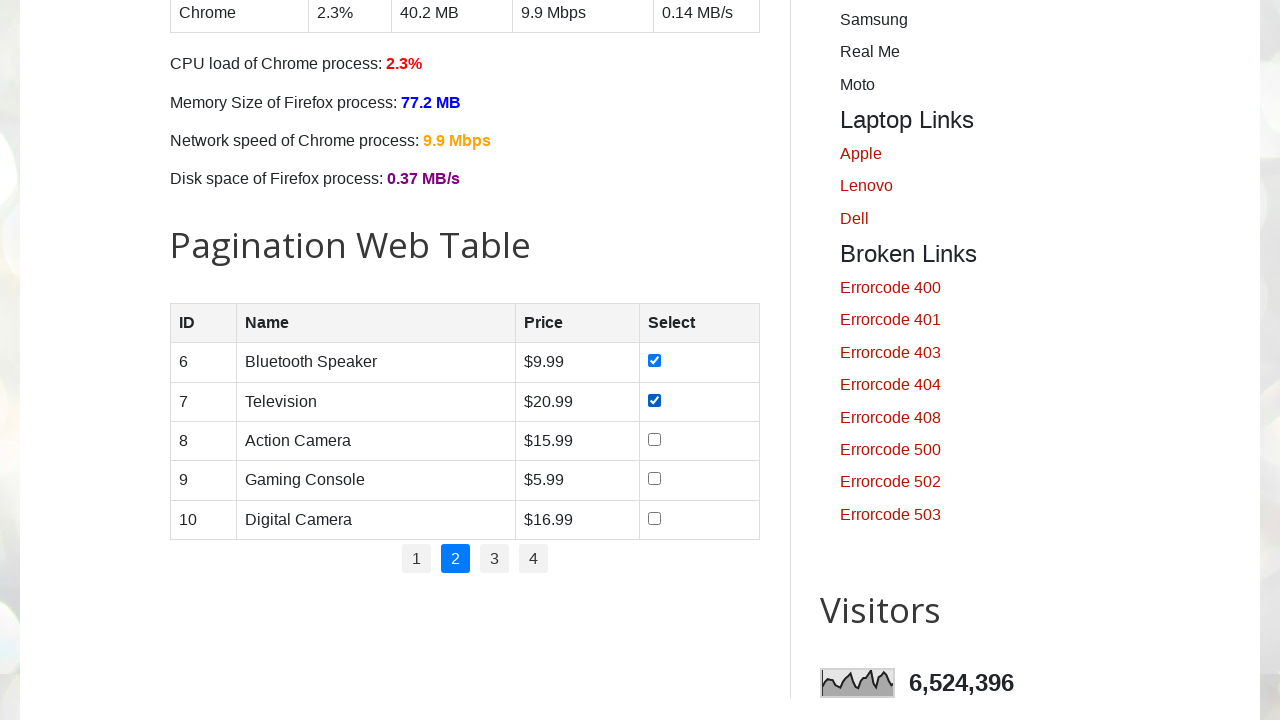

Selected checkbox for row 3 on page 2 at (654, 439) on //table[@id='productTable']//tr[3]/td[4]/input
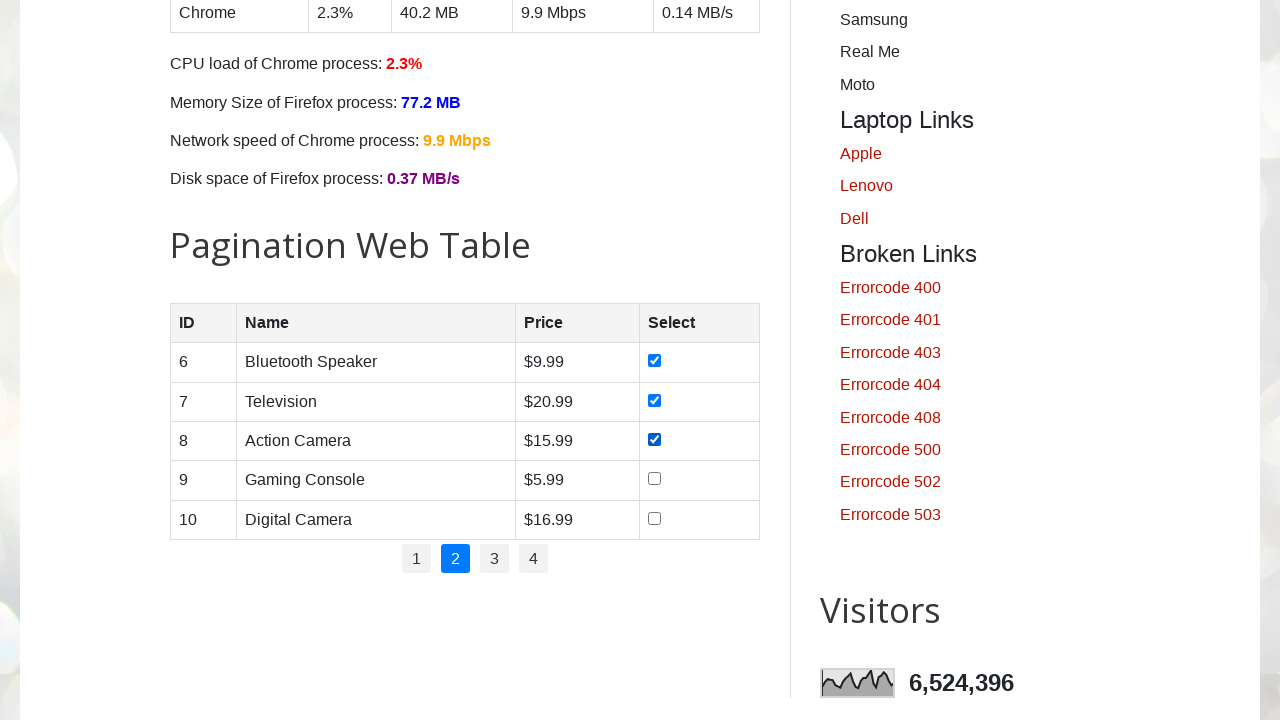

Selected checkbox for row 4 on page 2 at (654, 479) on //table[@id='productTable']//tr[4]/td[4]/input
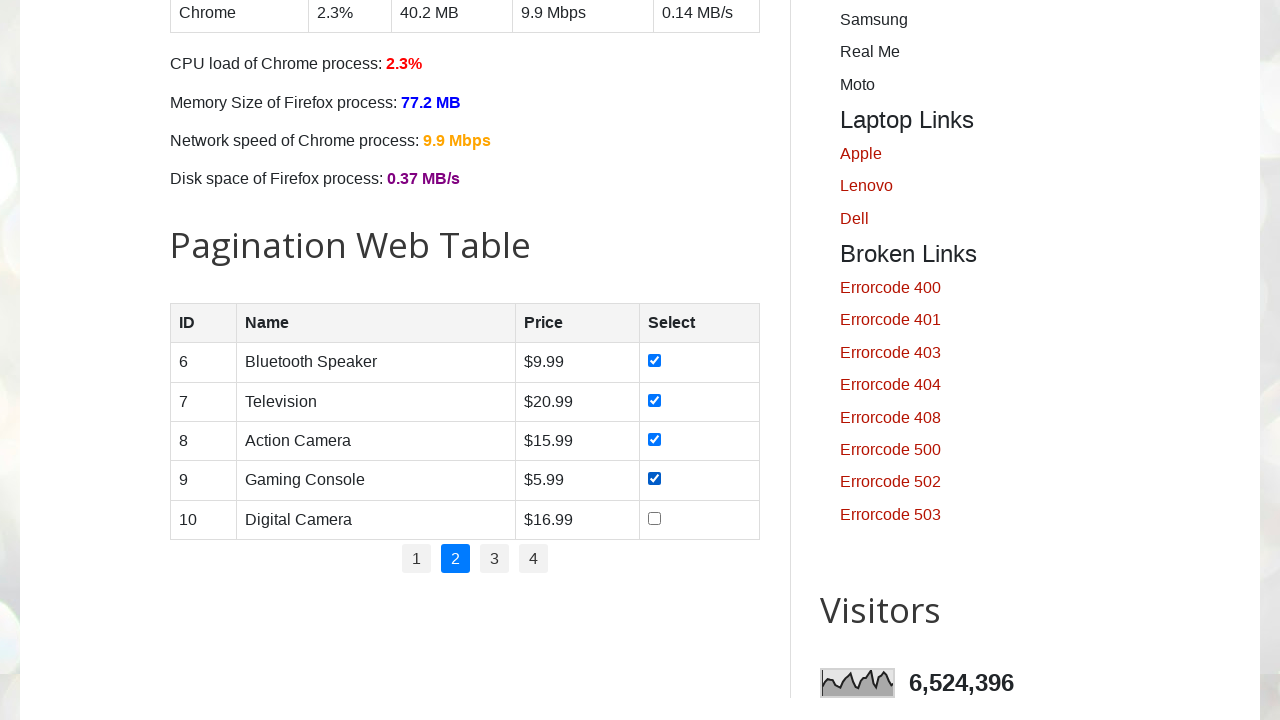

Selected checkbox for row 5 on page 2 at (654, 518) on //table[@id='productTable']//tr[5]/td[4]/input
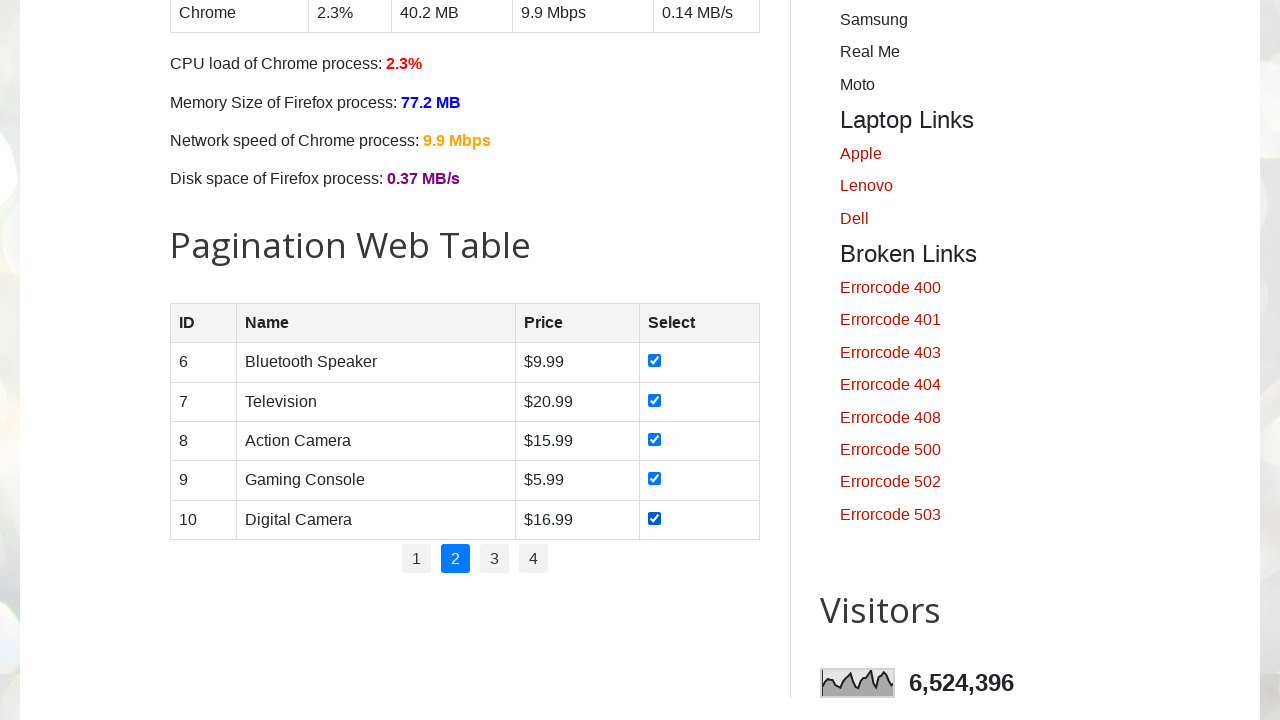

Clicked on page 3 in pagination at (494, 559) on //ul[@id='pagination']//li[3]
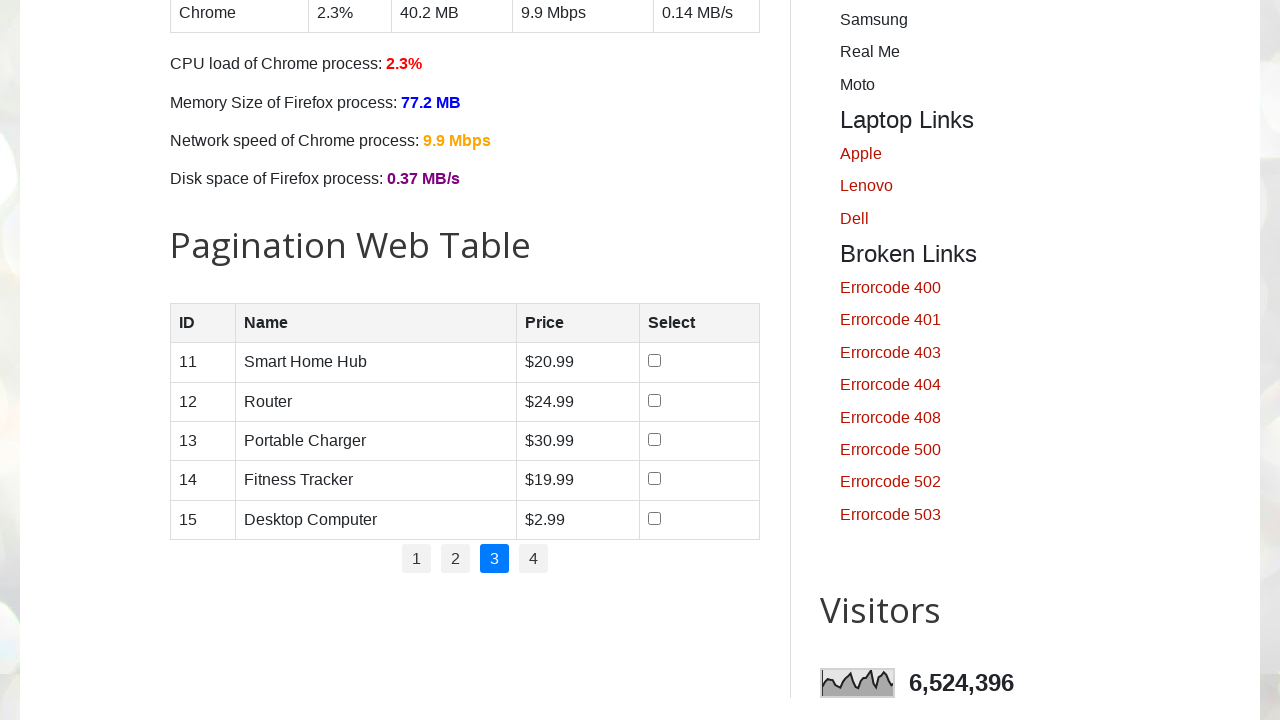

Waited for table to update on page 3
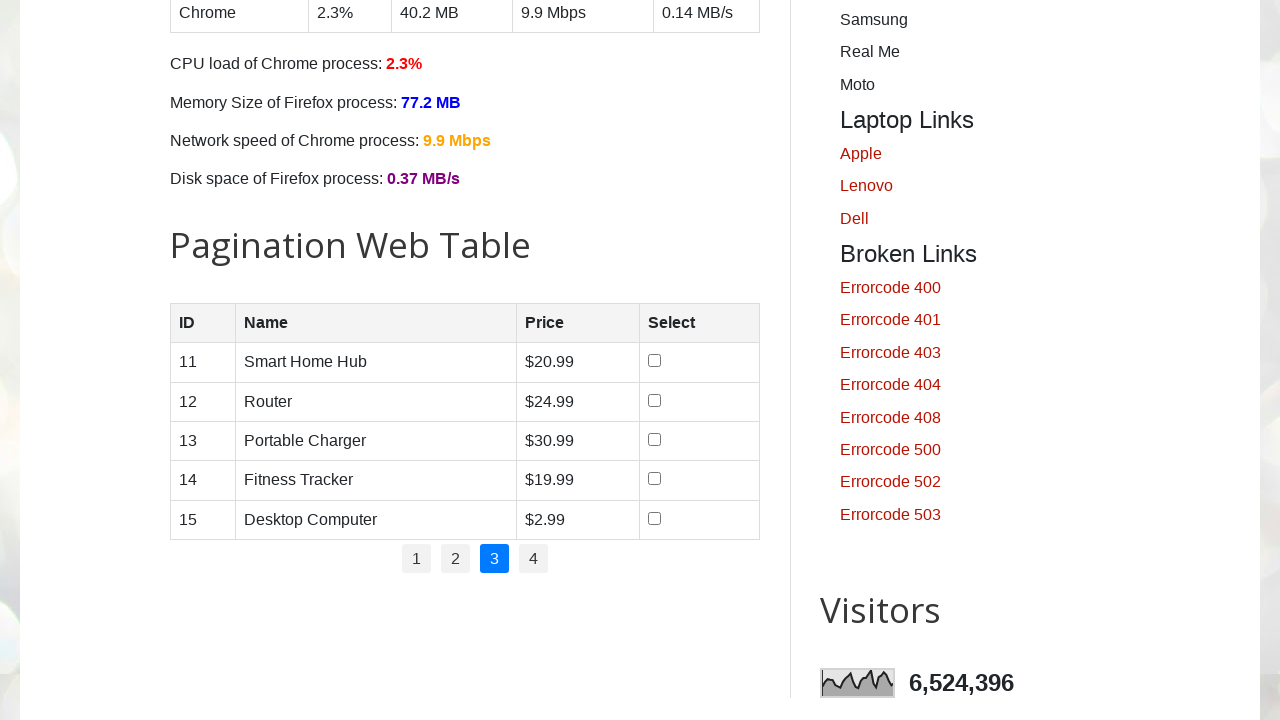

Selected checkbox for row 1 on page 3 at (655, 361) on //table[@id='productTable']//tr[1]/td[4]/input
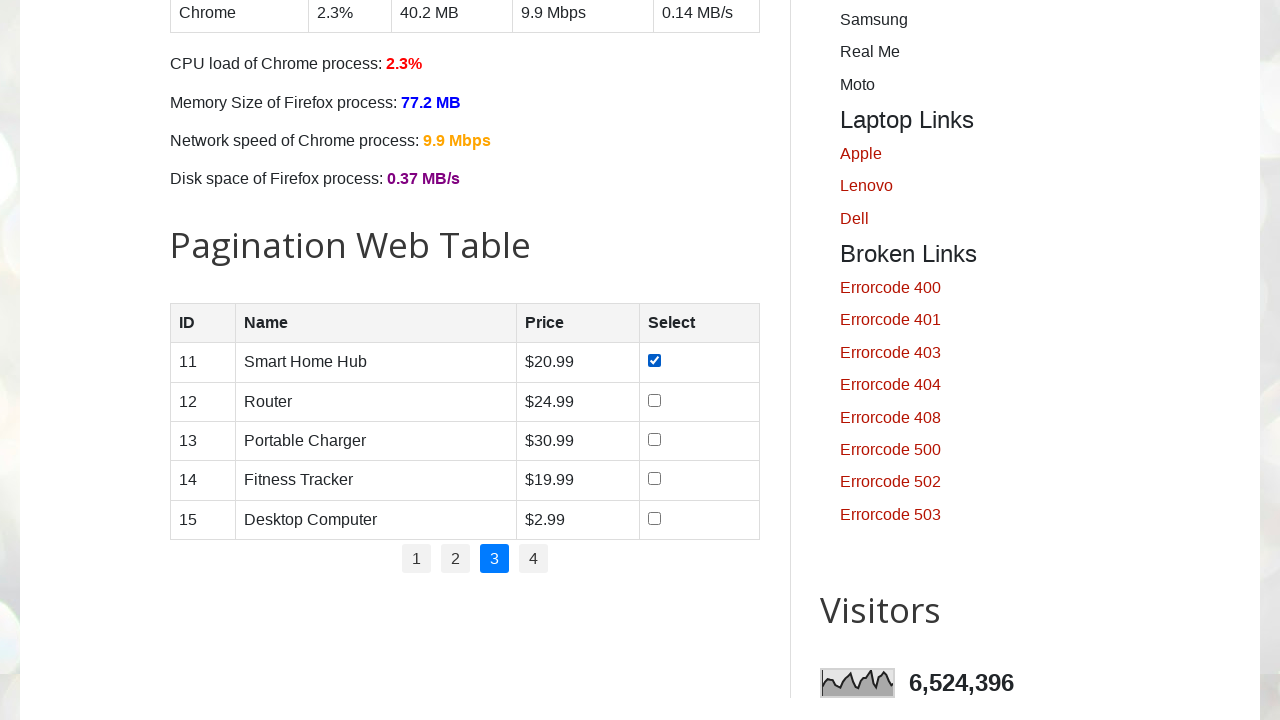

Selected checkbox for row 2 on page 3 at (655, 400) on //table[@id='productTable']//tr[2]/td[4]/input
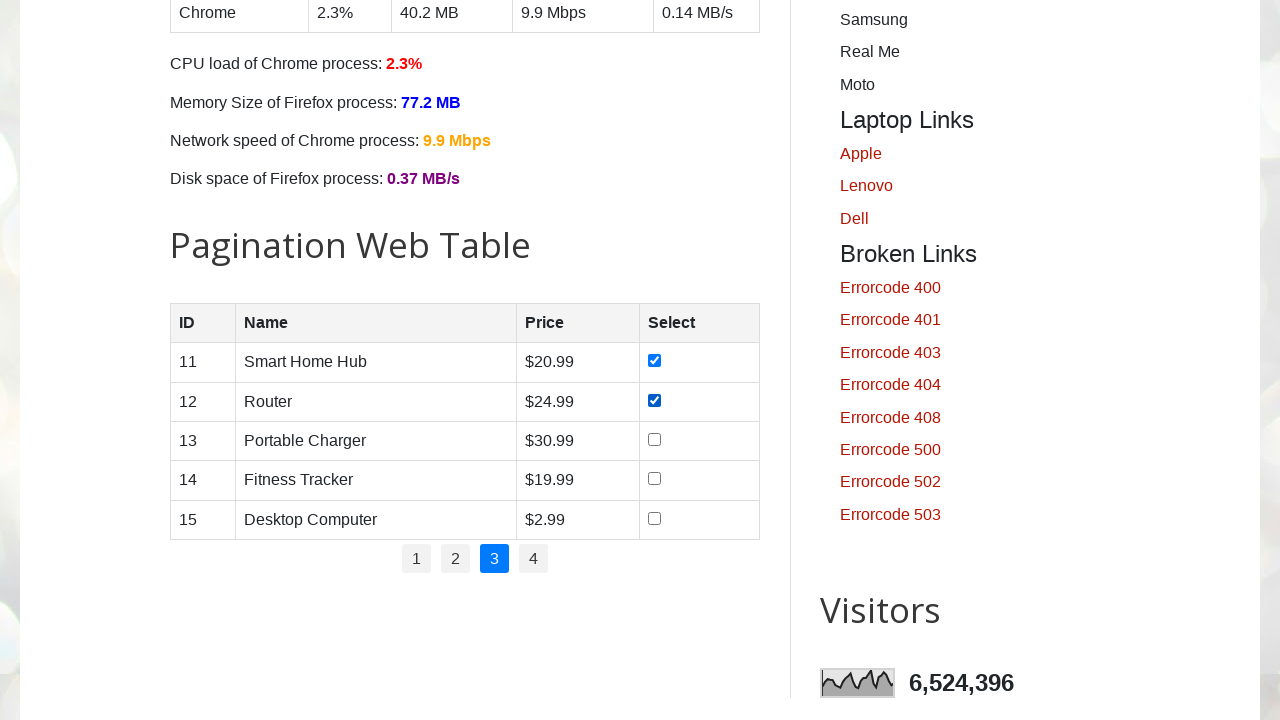

Selected checkbox for row 3 on page 3 at (655, 439) on //table[@id='productTable']//tr[3]/td[4]/input
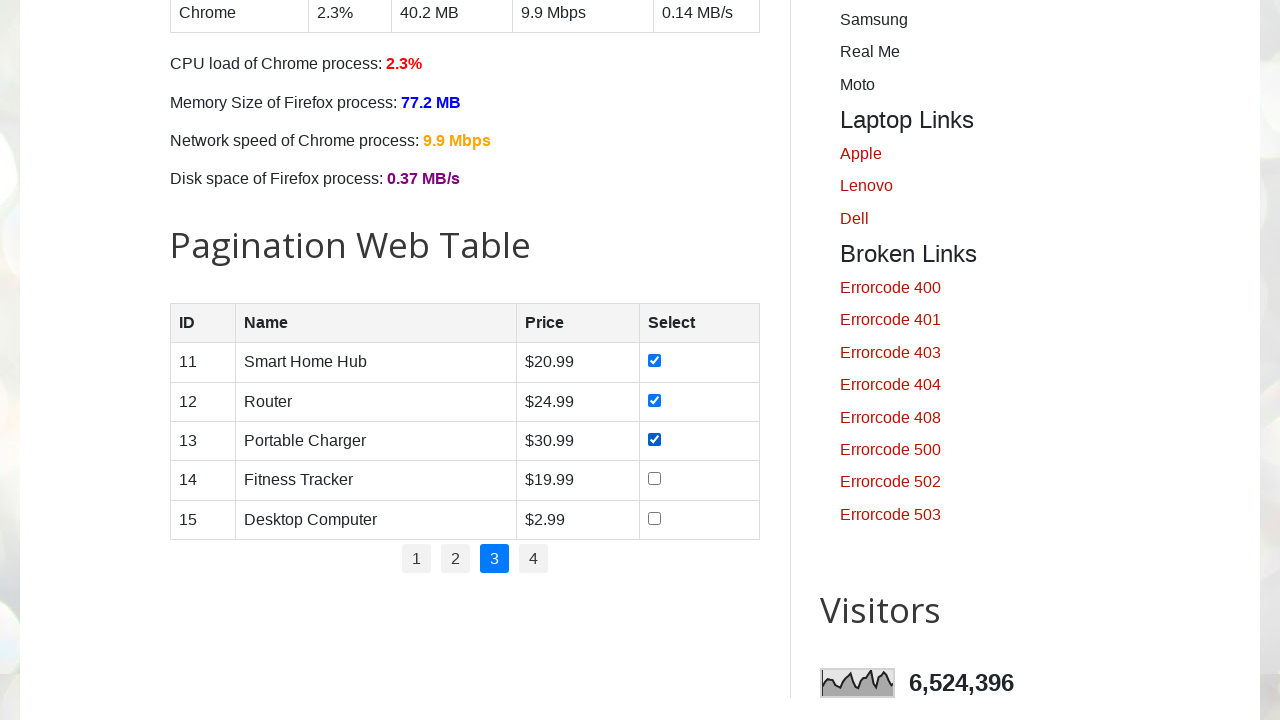

Selected checkbox for row 4 on page 3 at (655, 479) on //table[@id='productTable']//tr[4]/td[4]/input
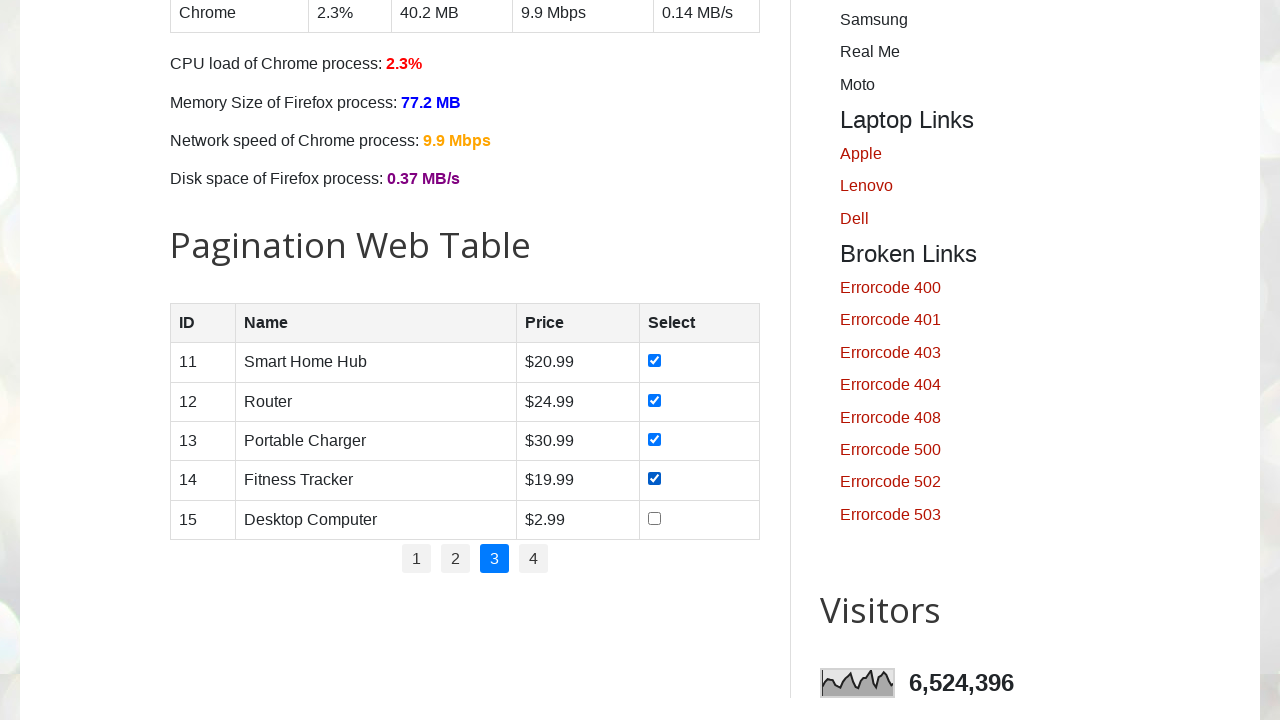

Selected checkbox for row 5 on page 3 at (655, 518) on //table[@id='productTable']//tr[5]/td[4]/input
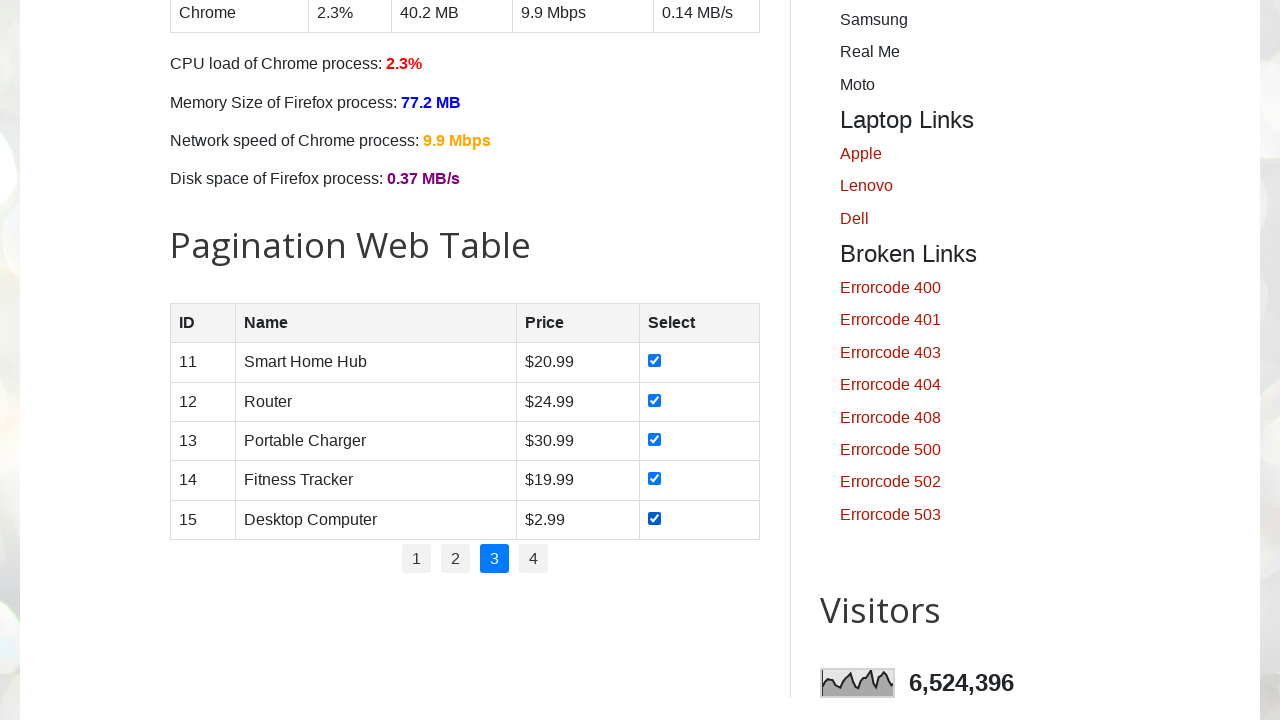

Clicked on page 4 in pagination at (534, 559) on //ul[@id='pagination']//li[4]
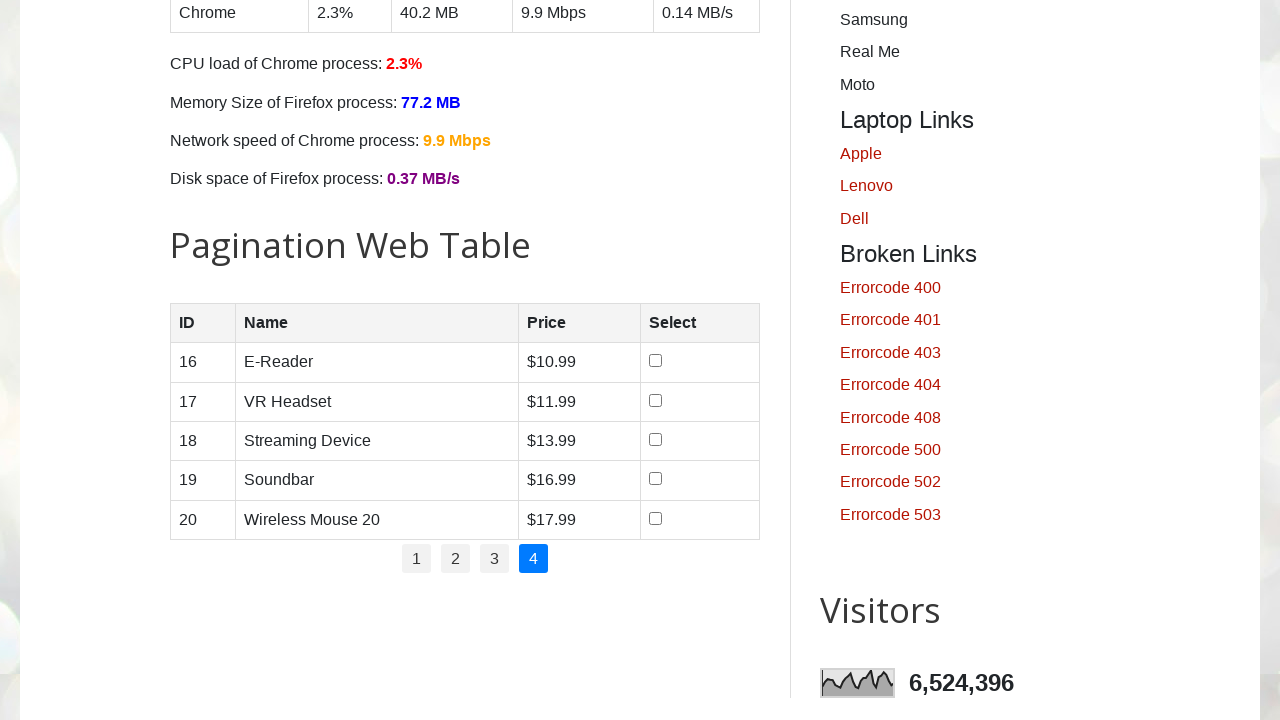

Waited for table to update on page 4
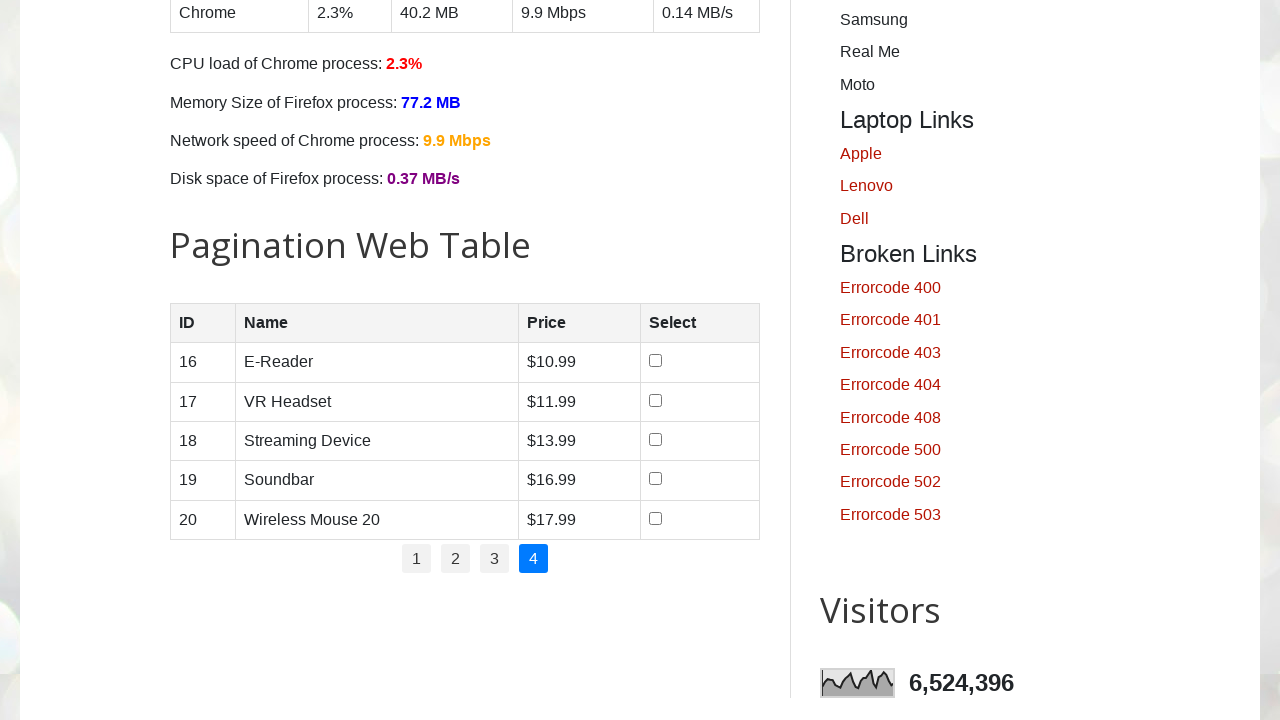

Selected checkbox for row 1 on page 4 at (656, 361) on //table[@id='productTable']//tr[1]/td[4]/input
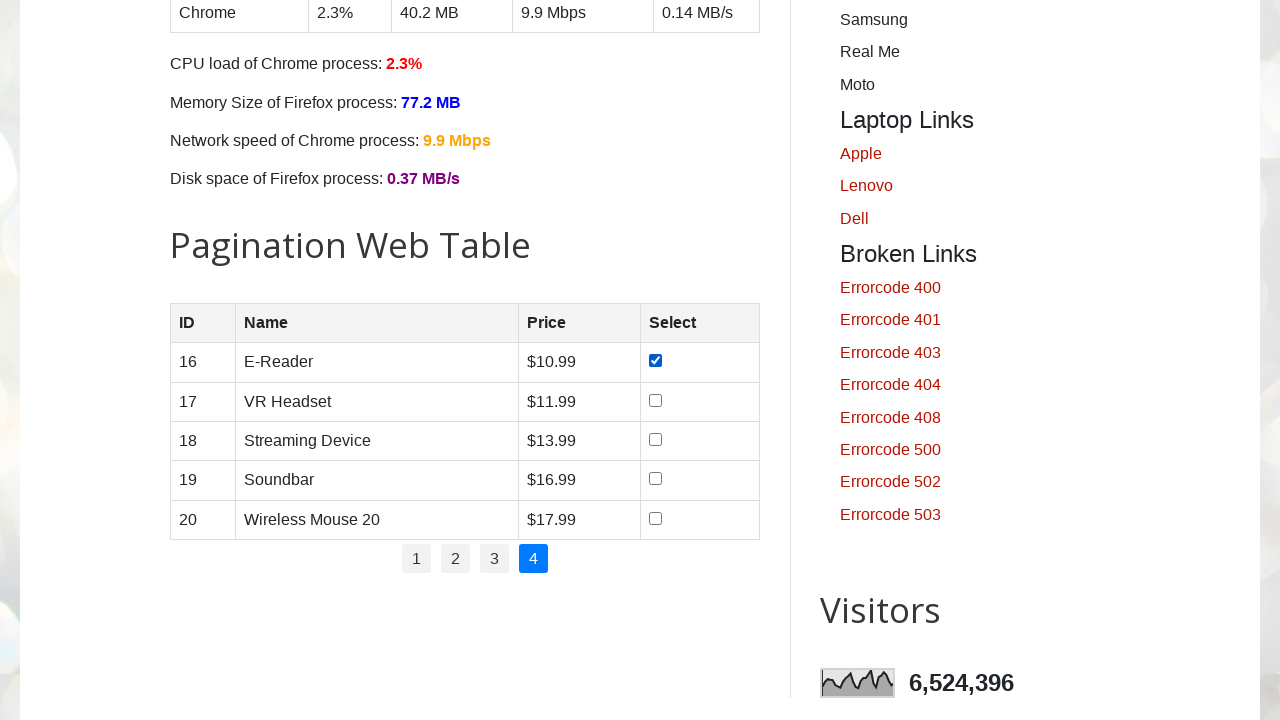

Selected checkbox for row 2 on page 4 at (656, 400) on //table[@id='productTable']//tr[2]/td[4]/input
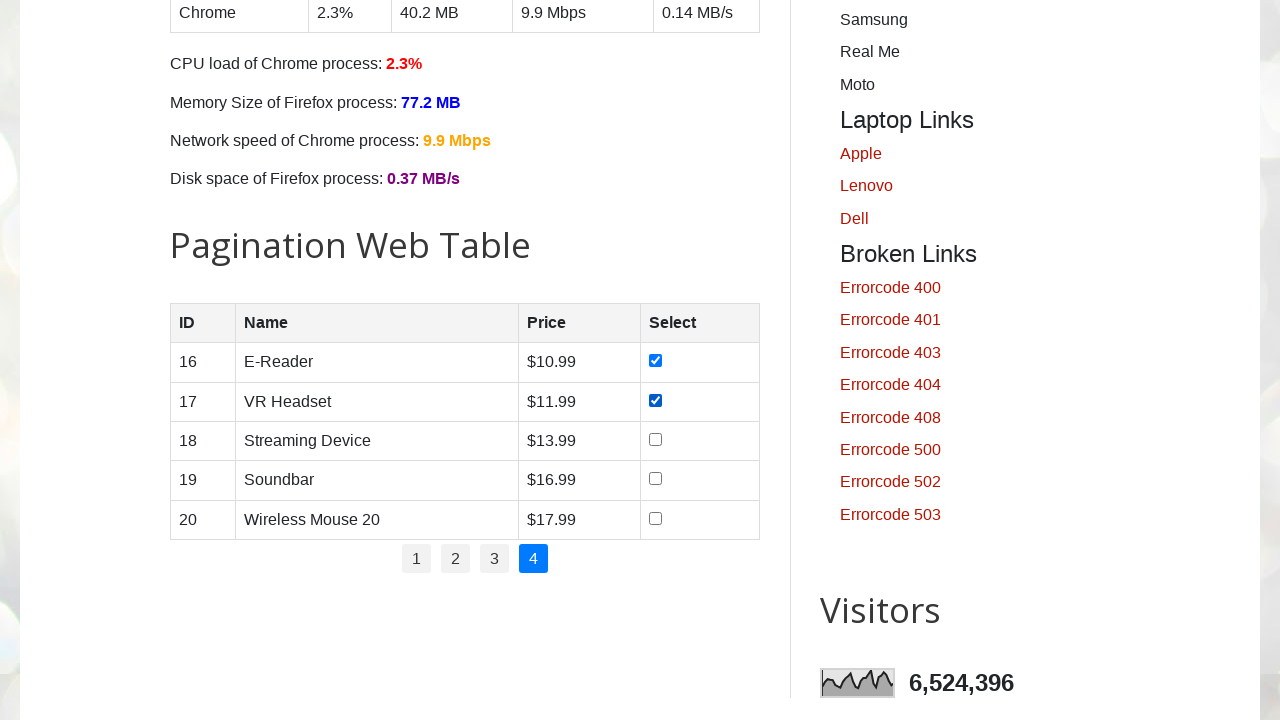

Selected checkbox for row 3 on page 4 at (656, 439) on //table[@id='productTable']//tr[3]/td[4]/input
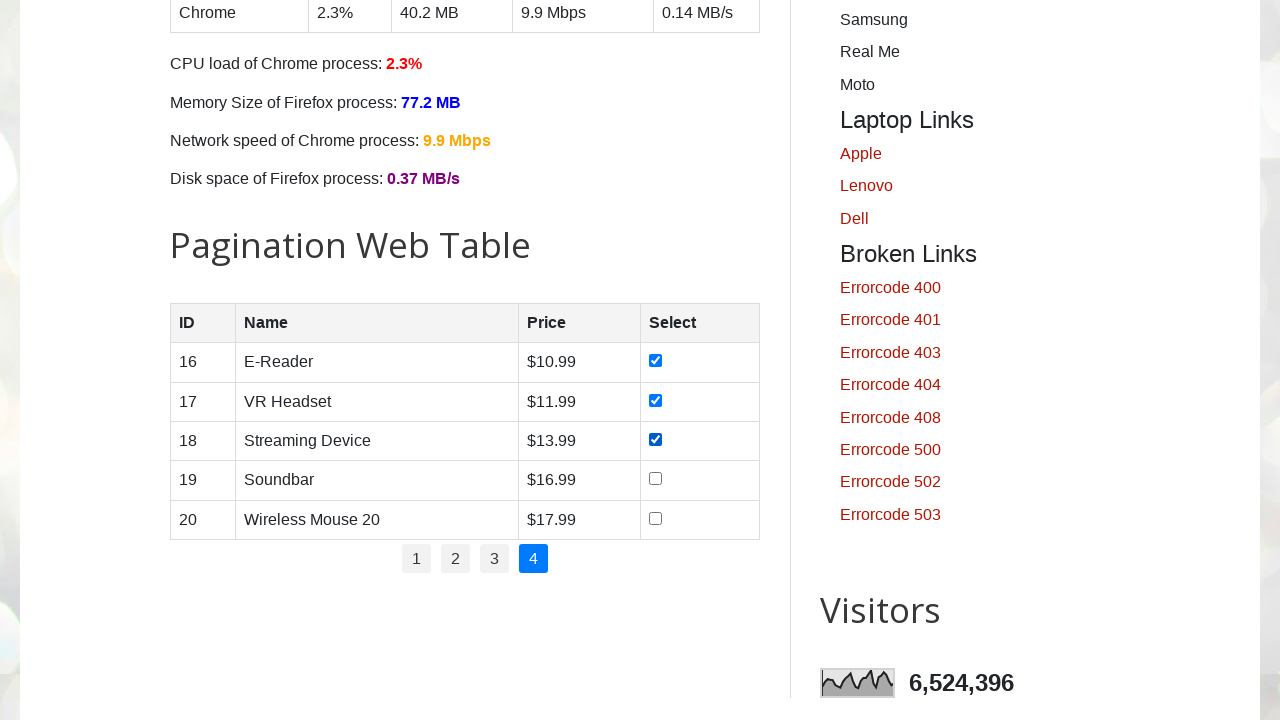

Selected checkbox for row 4 on page 4 at (656, 479) on //table[@id='productTable']//tr[4]/td[4]/input
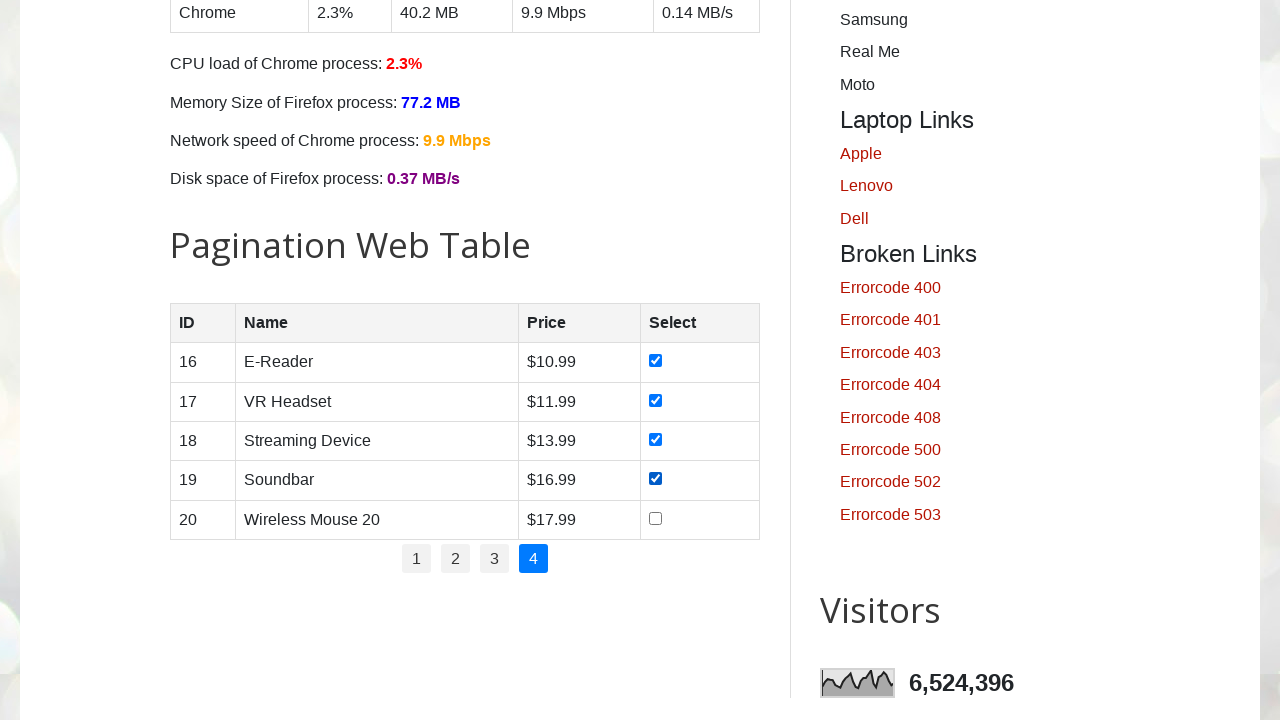

Selected checkbox for row 5 on page 4 at (656, 518) on //table[@id='productTable']//tr[5]/td[4]/input
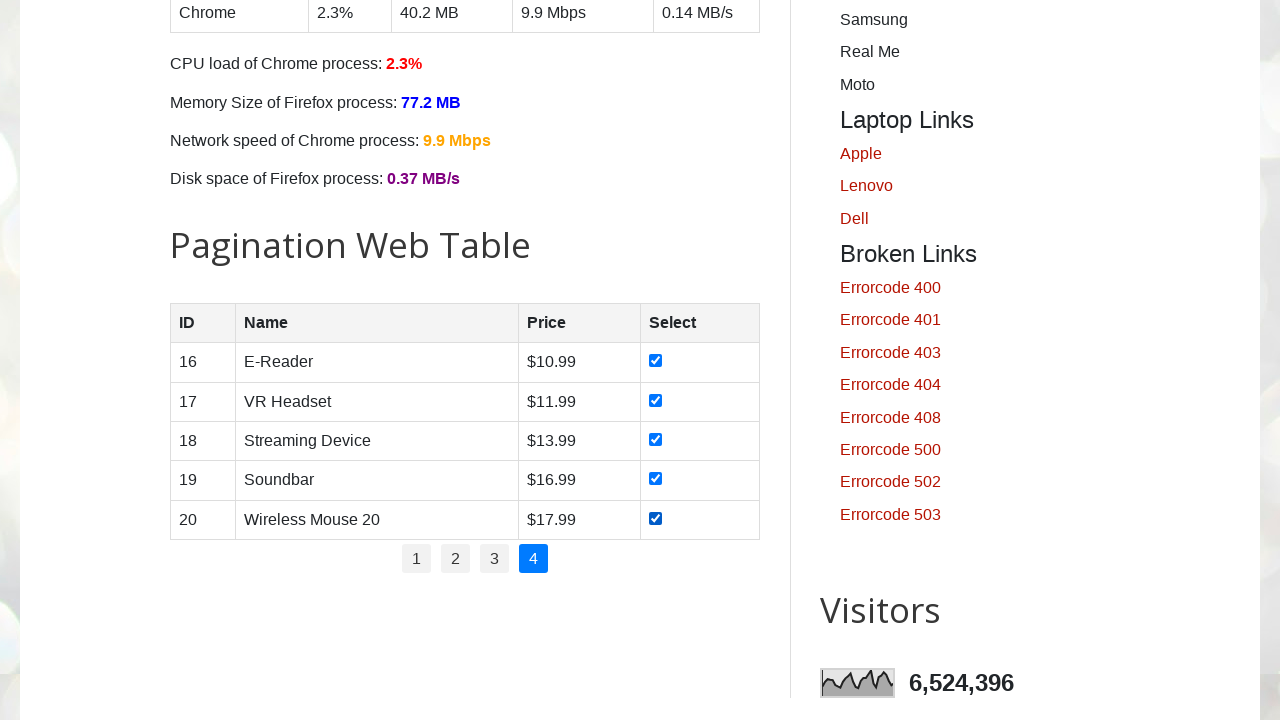

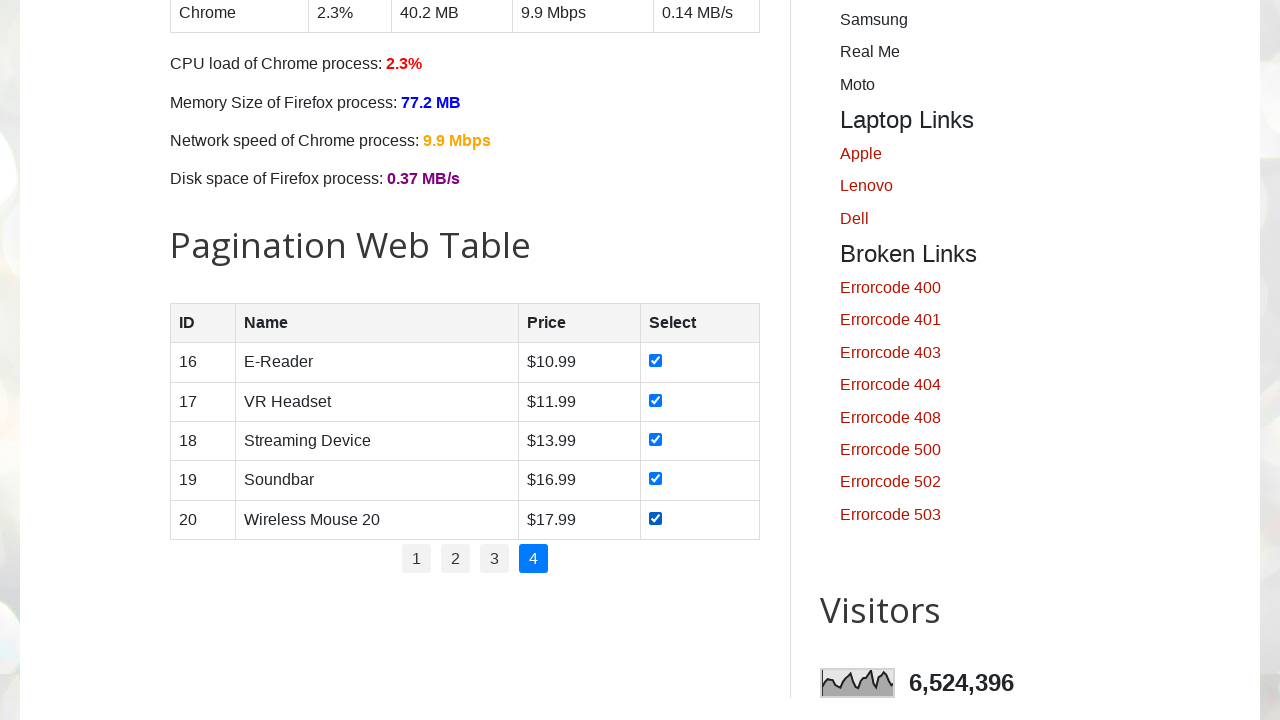